Tests the homepage by verifying the page title and checking if the logo is displayed

Starting URL: https://www.flypobeda.ru/

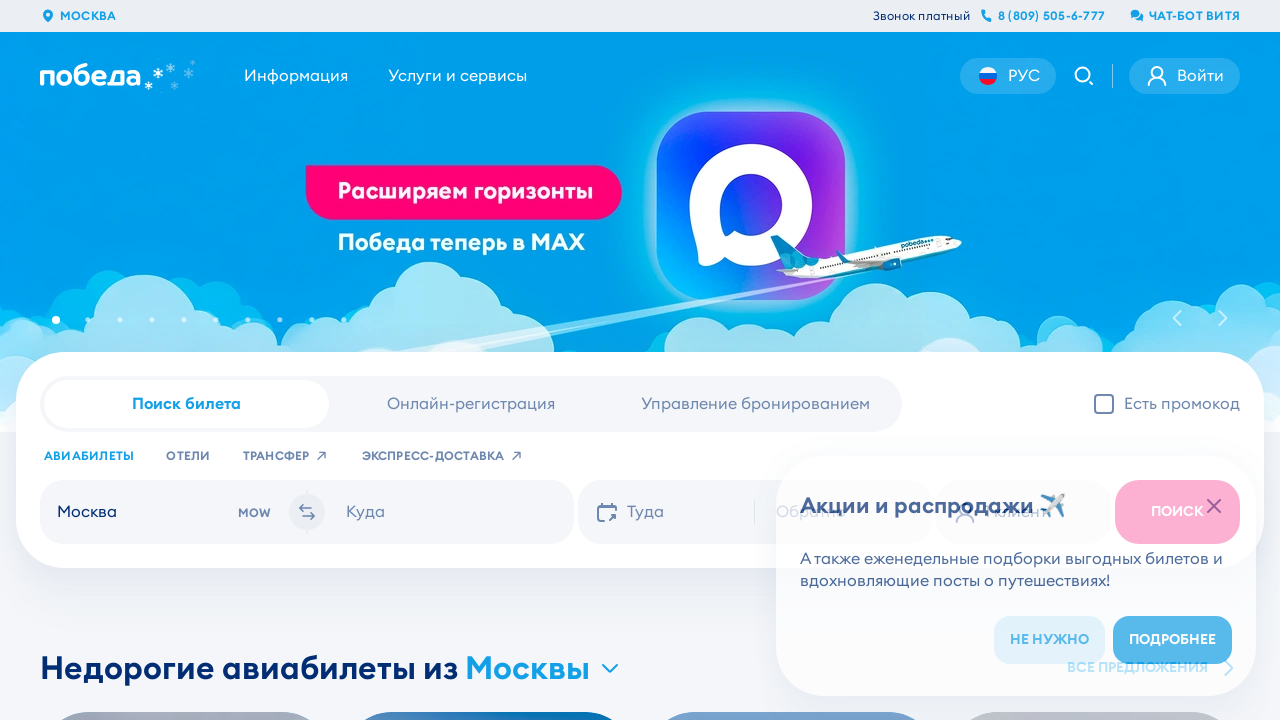

Verified page title matches expected title
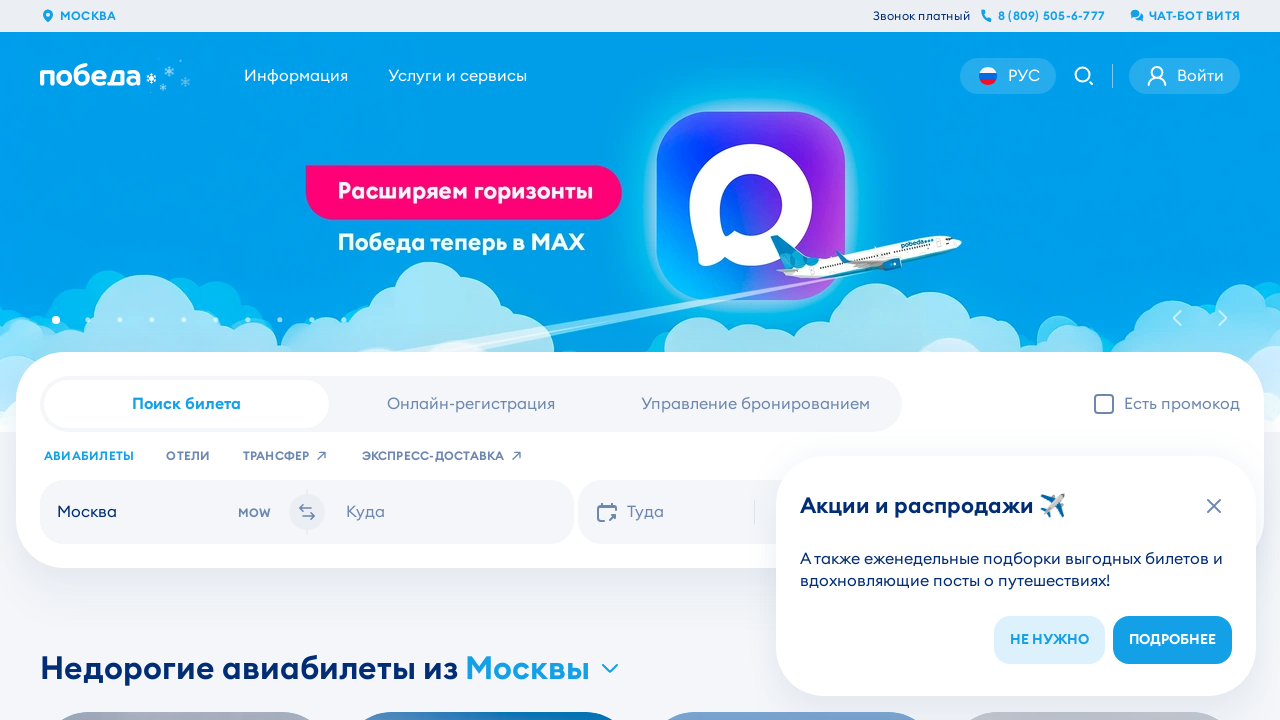

Located logo element on page
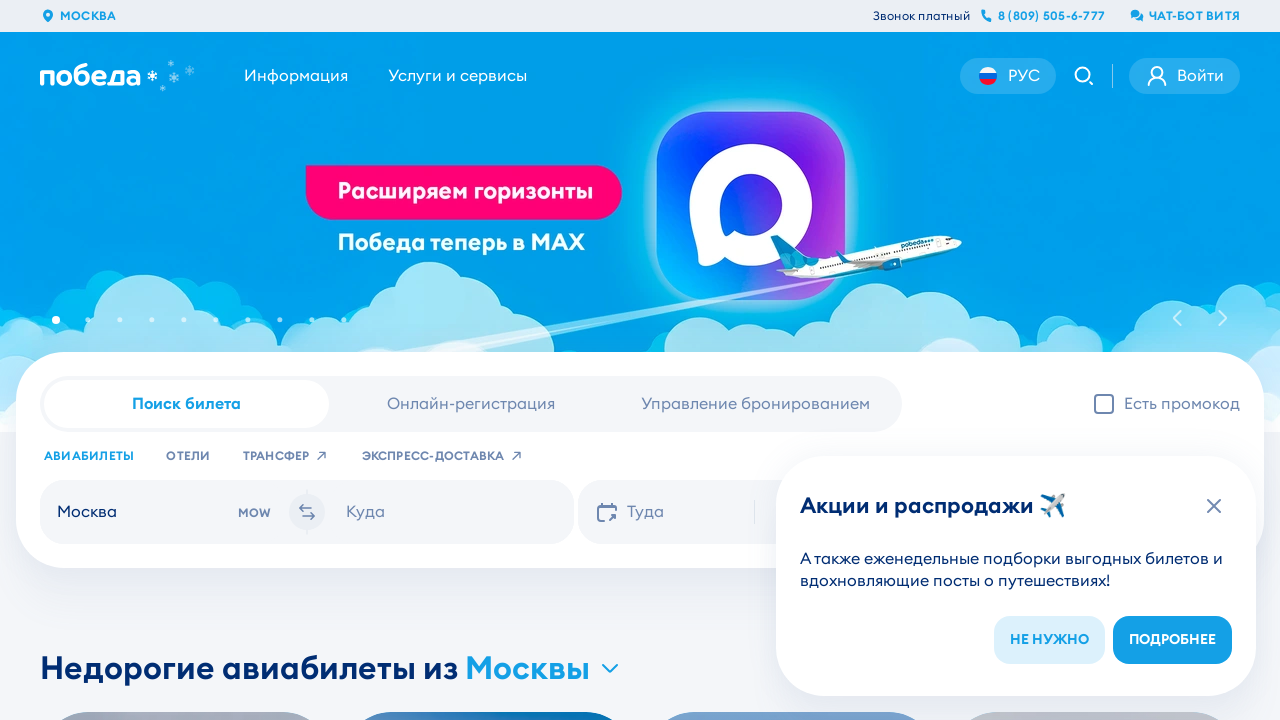

Verified logo is visible on the page
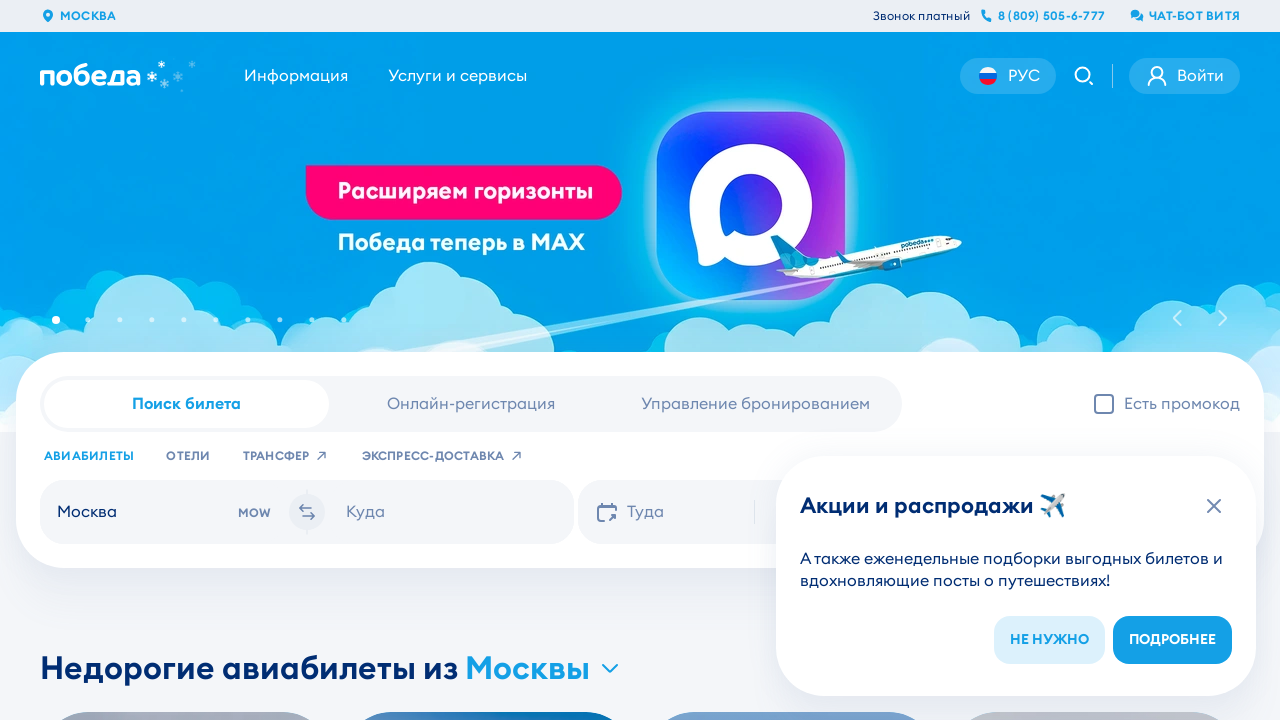

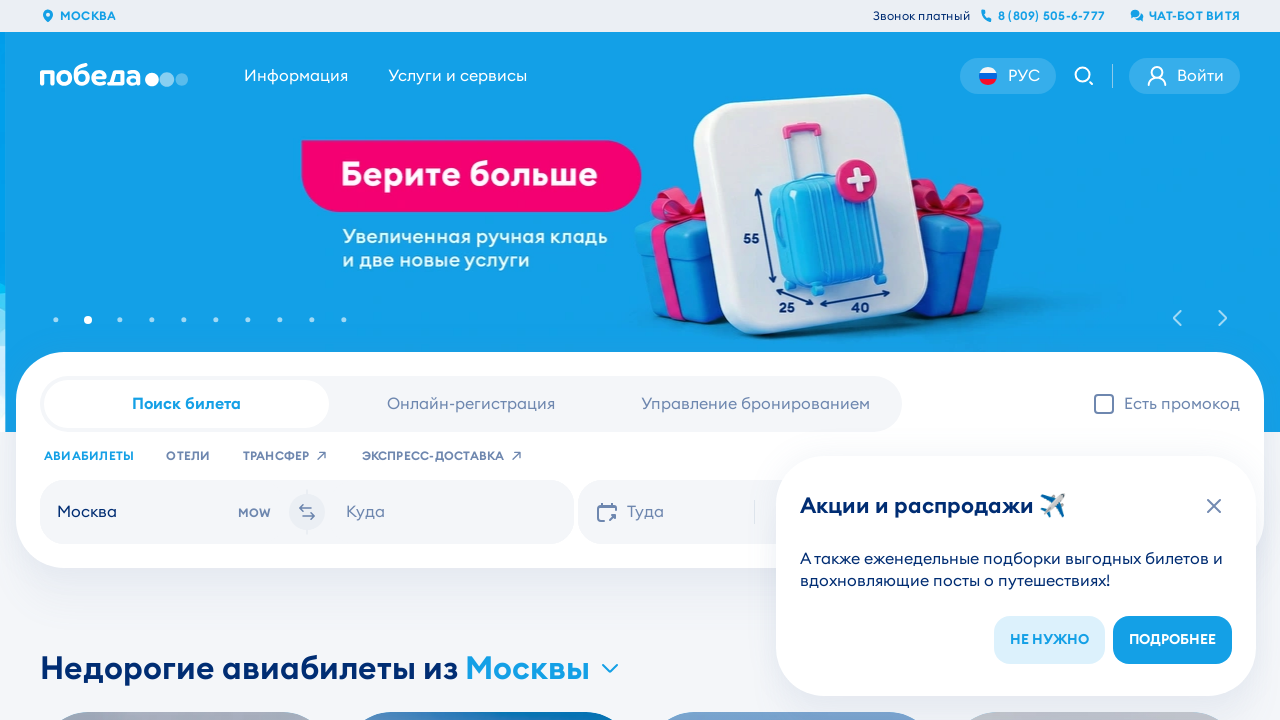